Tests PDF download functionality by navigating to a free test data site and clicking a download link for a PDF file

Starting URL: https://freetestdata.com/document-files/pdf/

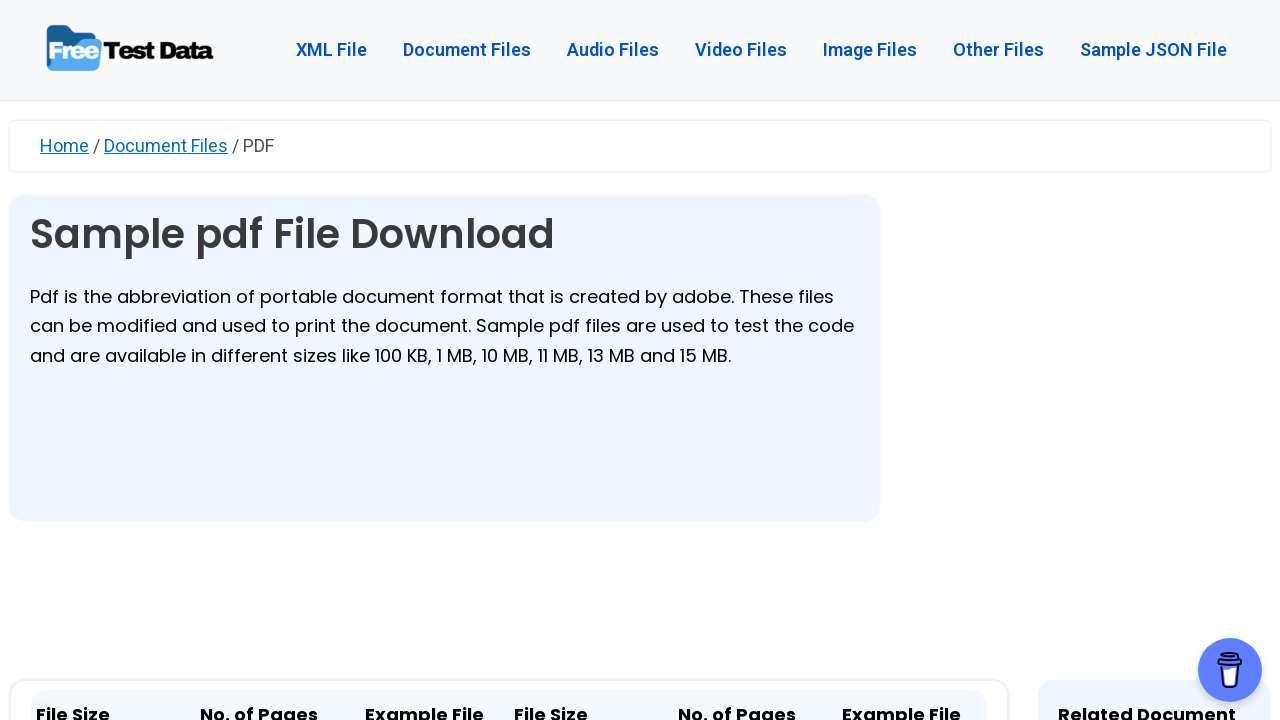

Clicked the PDF download button at (424, 361) on xpath=//*[@class='elementor-button-text']
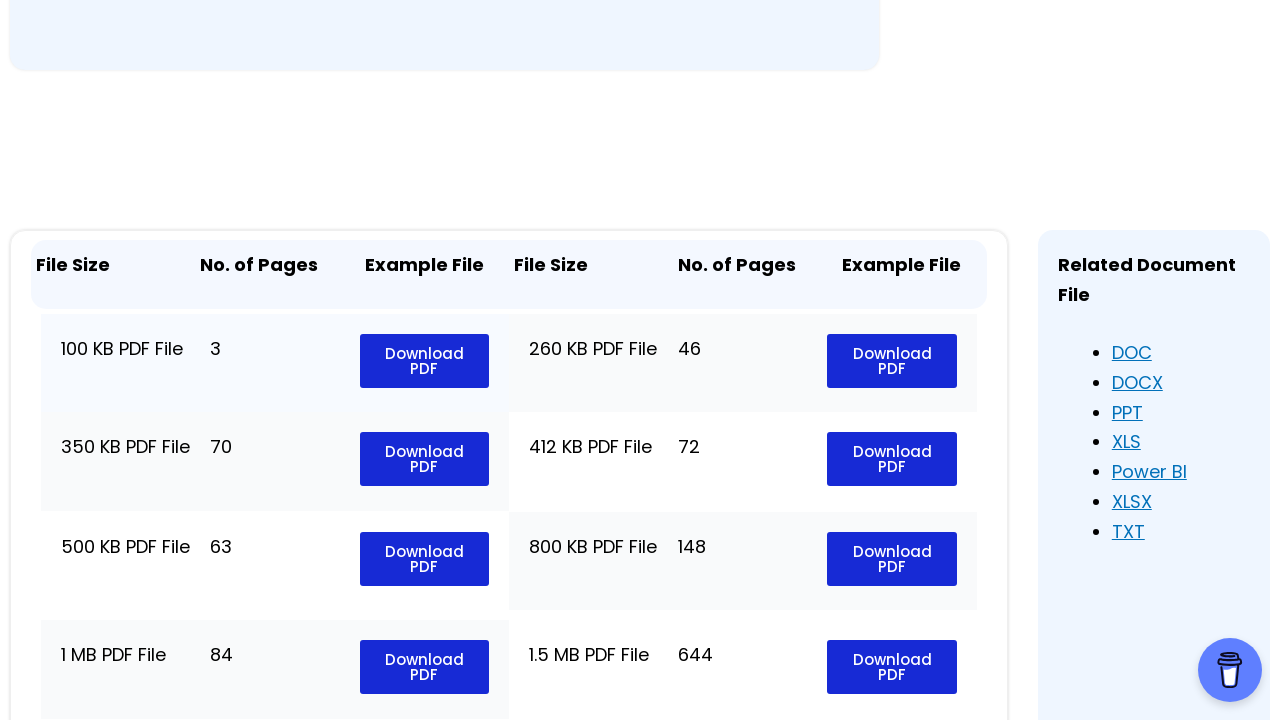

Waited for PDF download to complete
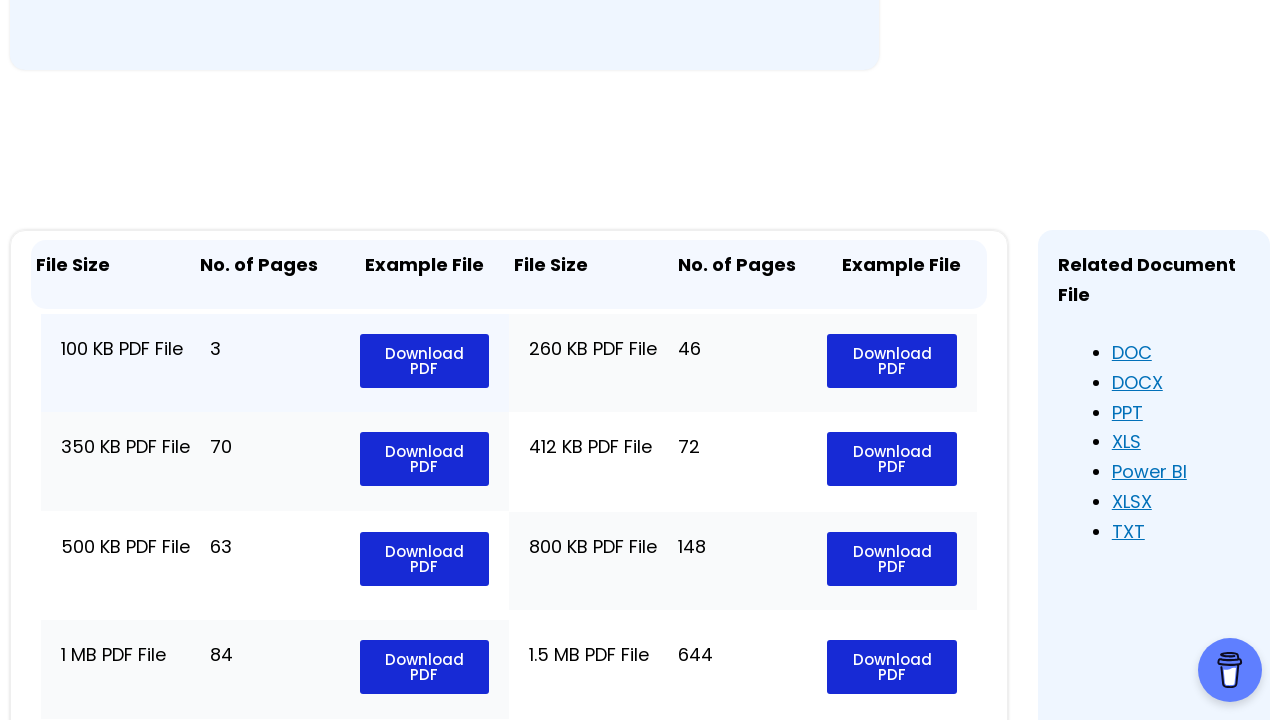

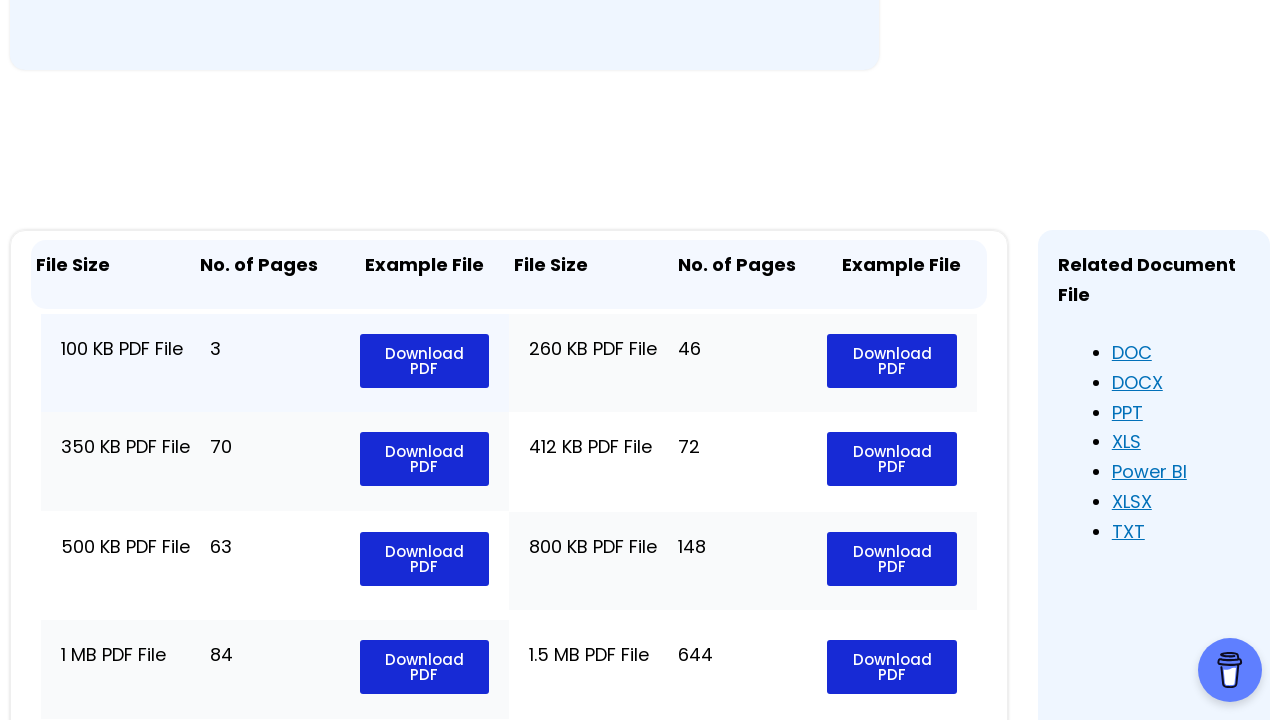